Tests an e-commerce checkout flow by searching for products, adding them to cart, and applying a promo code

Starting URL: https://rahulshettyacademy.com/seleniumPractise/#/

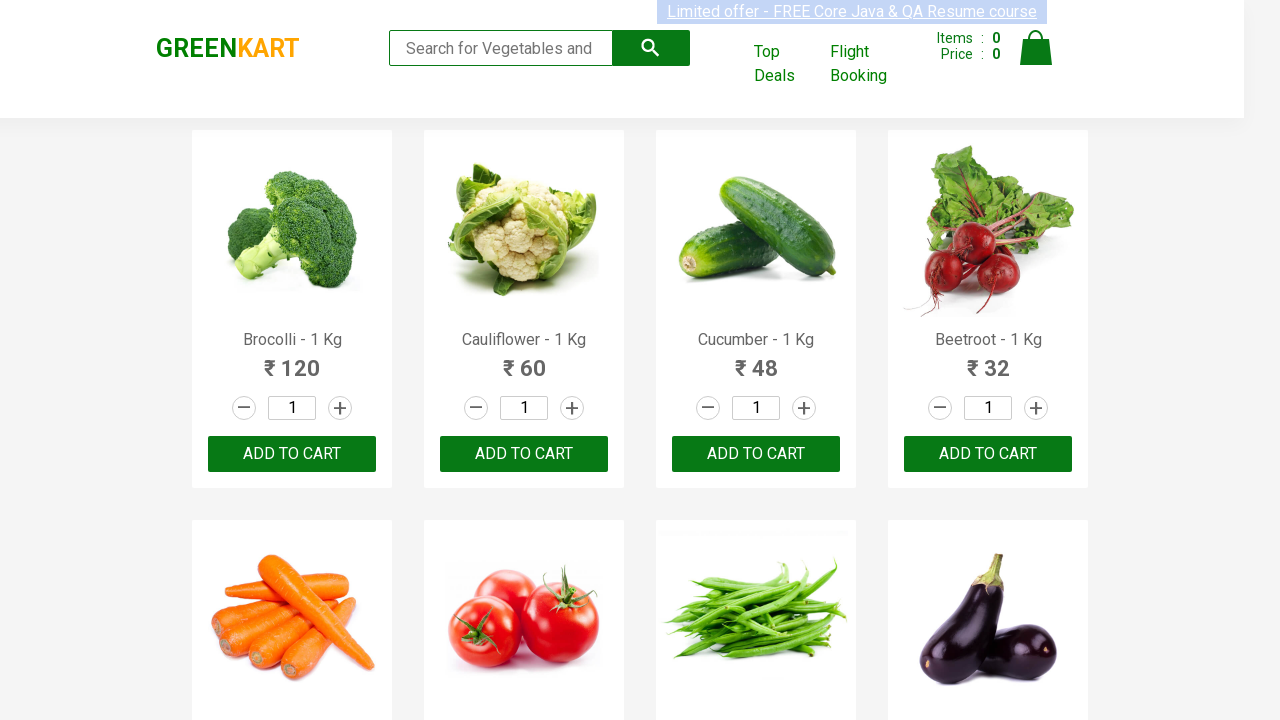

Filled search field with 'ber' to find products on input.search-keyword
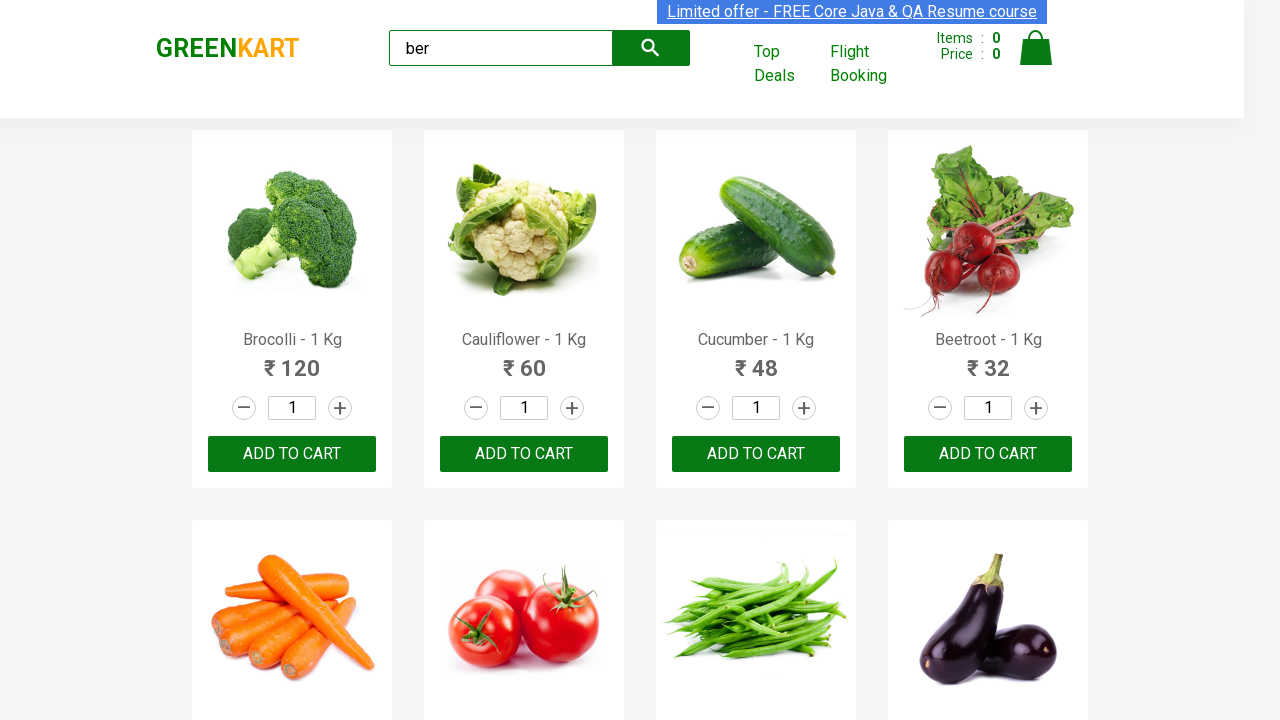

Waited for products to load
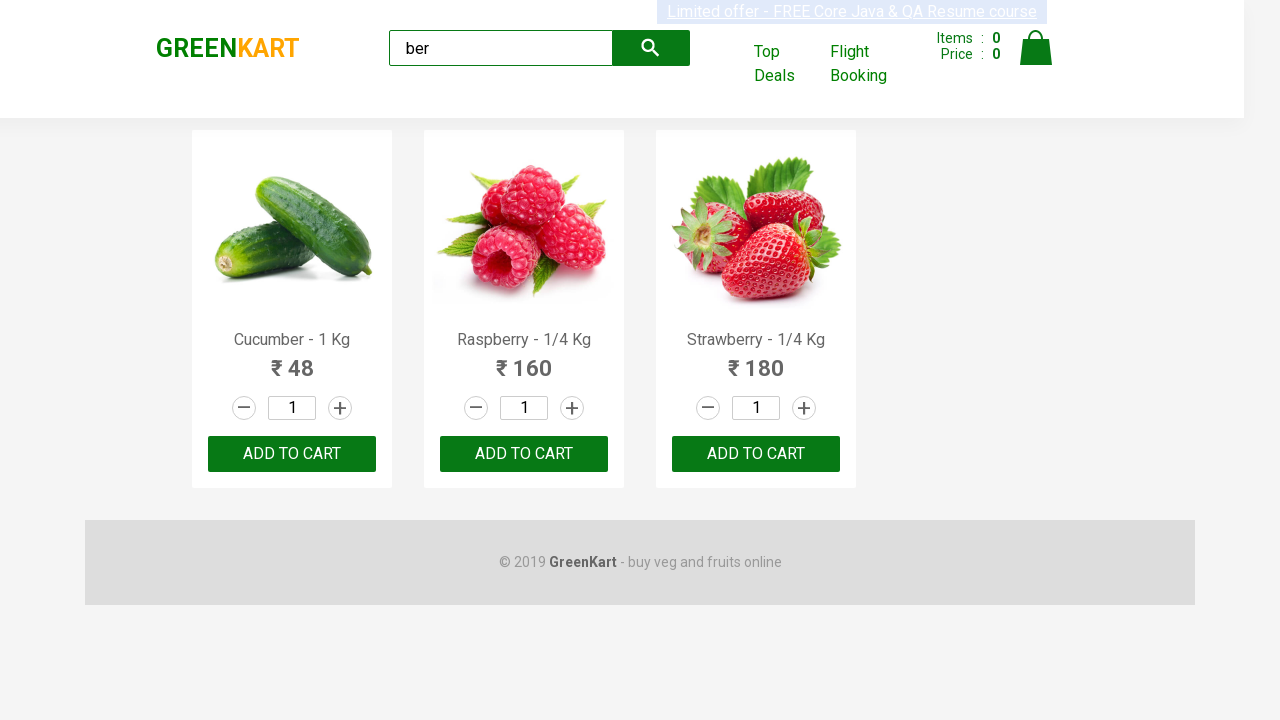

Found 3 products containing 'ber'
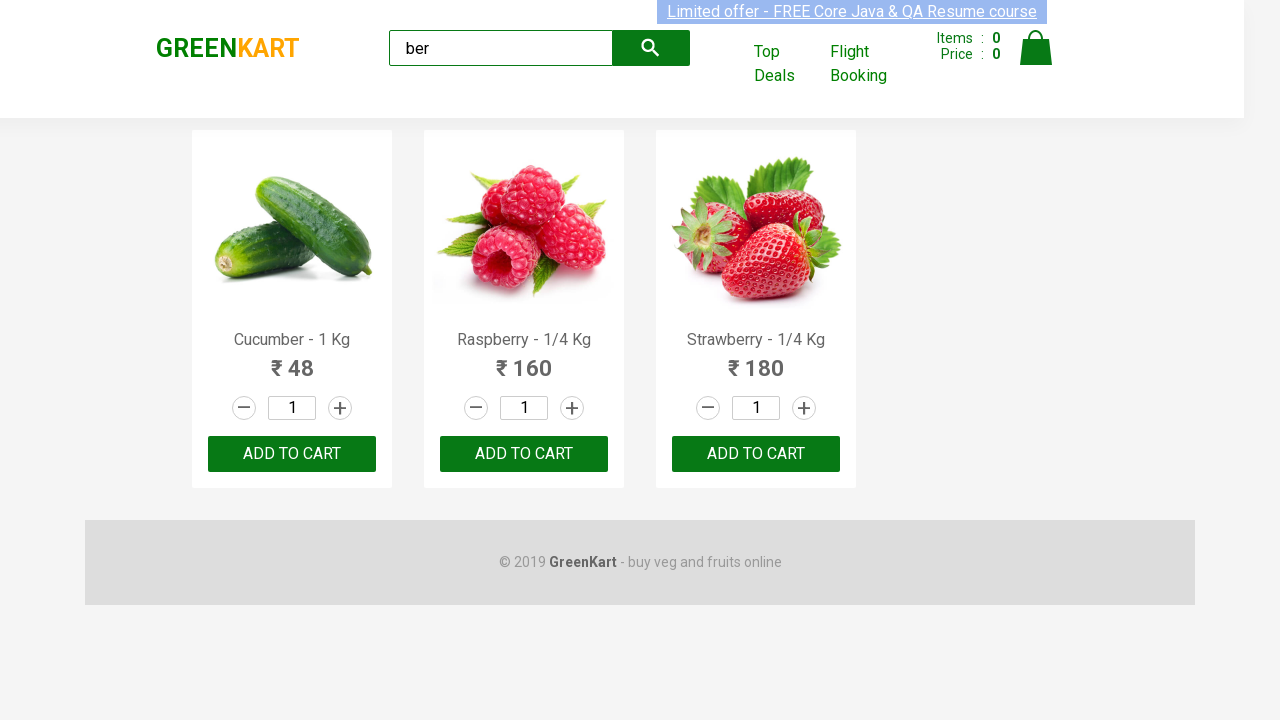

Verified that exactly 3 products are displayed
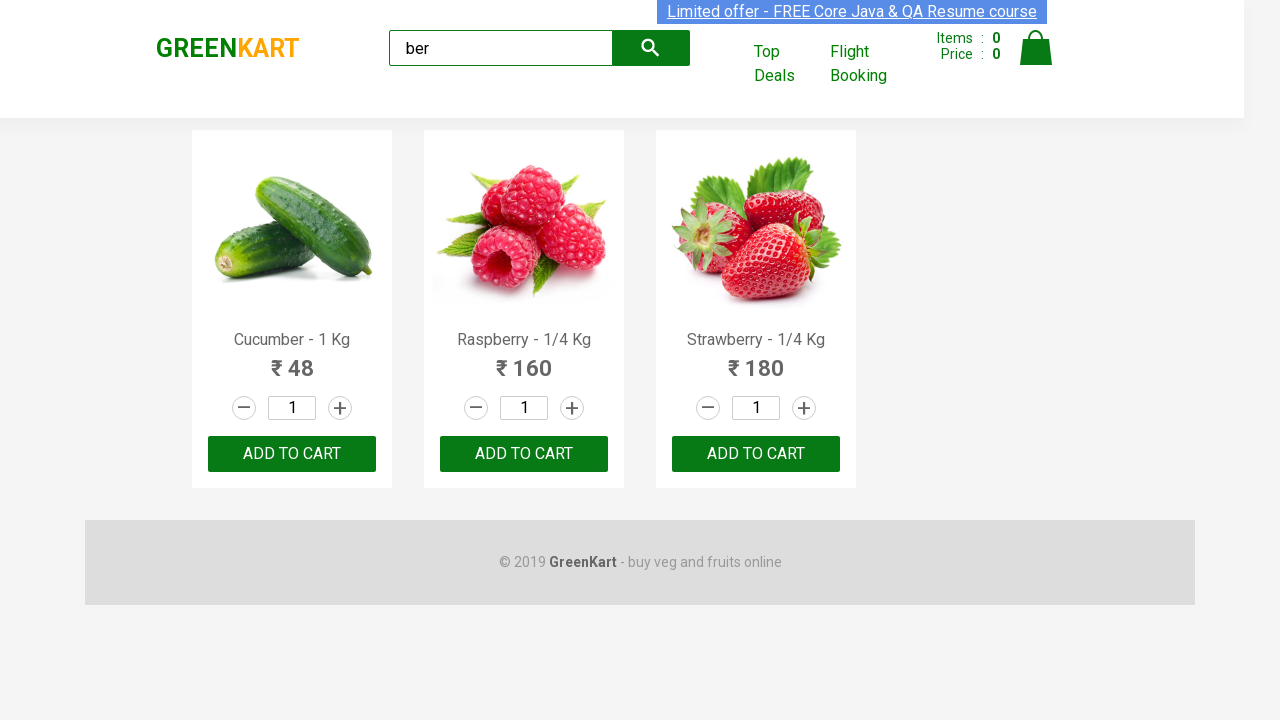

Clicked 'ADD TO CART' button for a product at (292, 454) on xpath=//div[@class='products']/div[@class='product']/div[3]/button >> nth=0
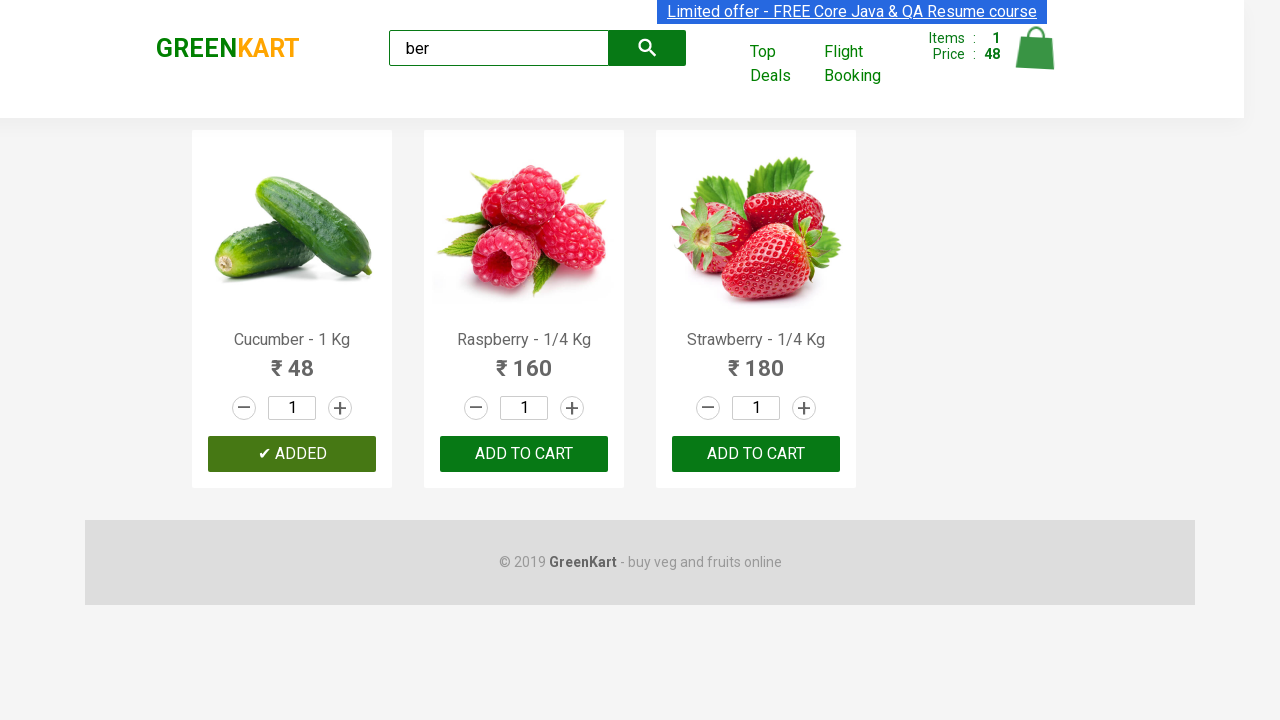

Waited for add to cart action to complete
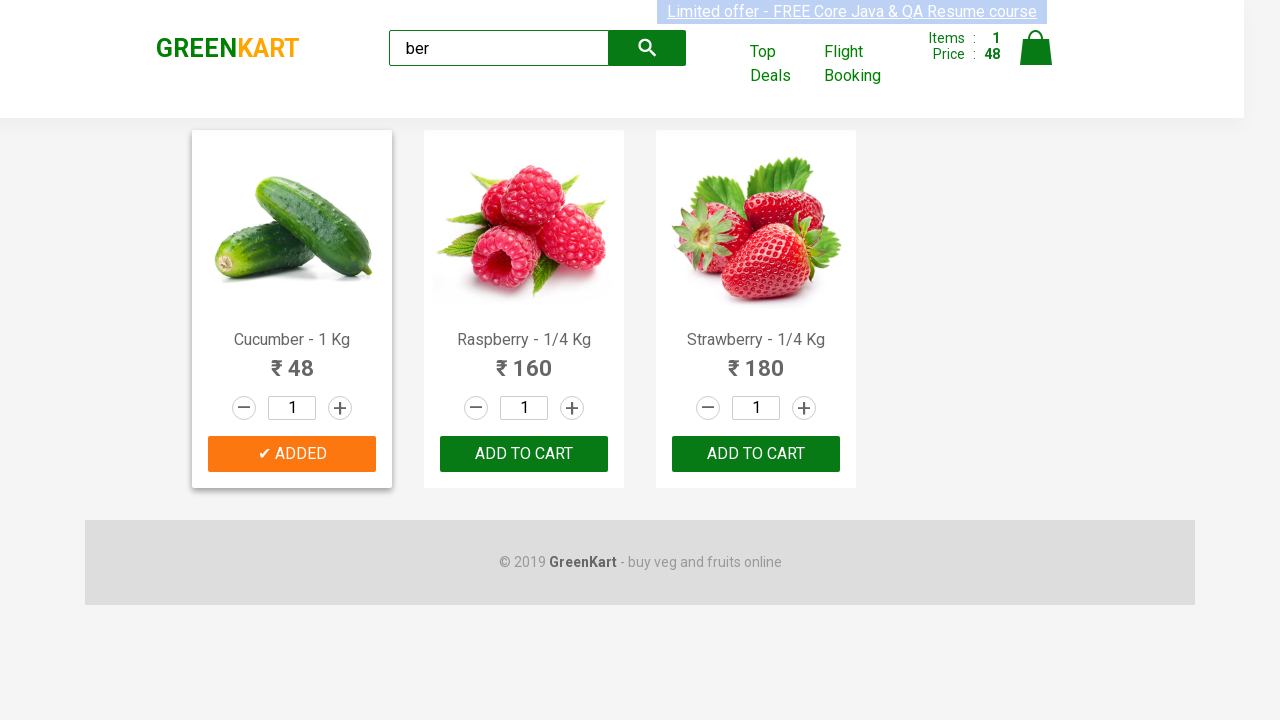

Clicked 'ADD TO CART' button for a product at (524, 454) on xpath=//div[@class='products']/div[@class='product']/div[3]/button >> nth=1
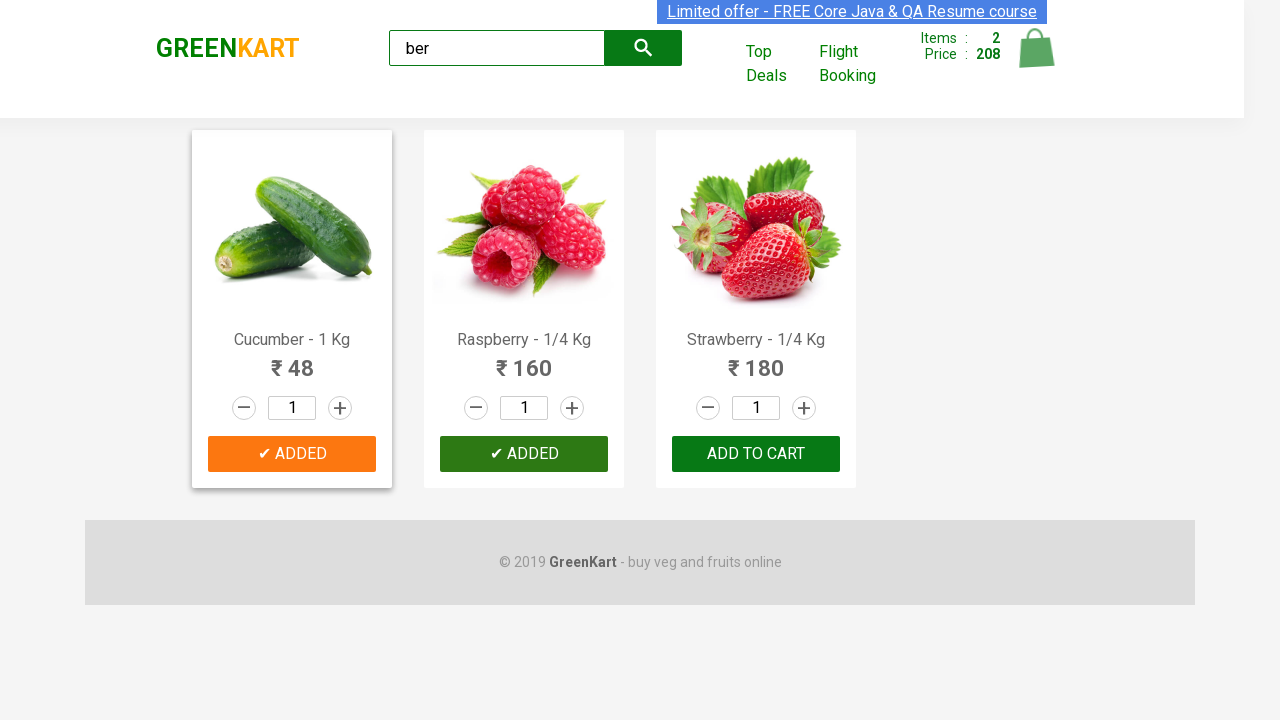

Waited for add to cart action to complete
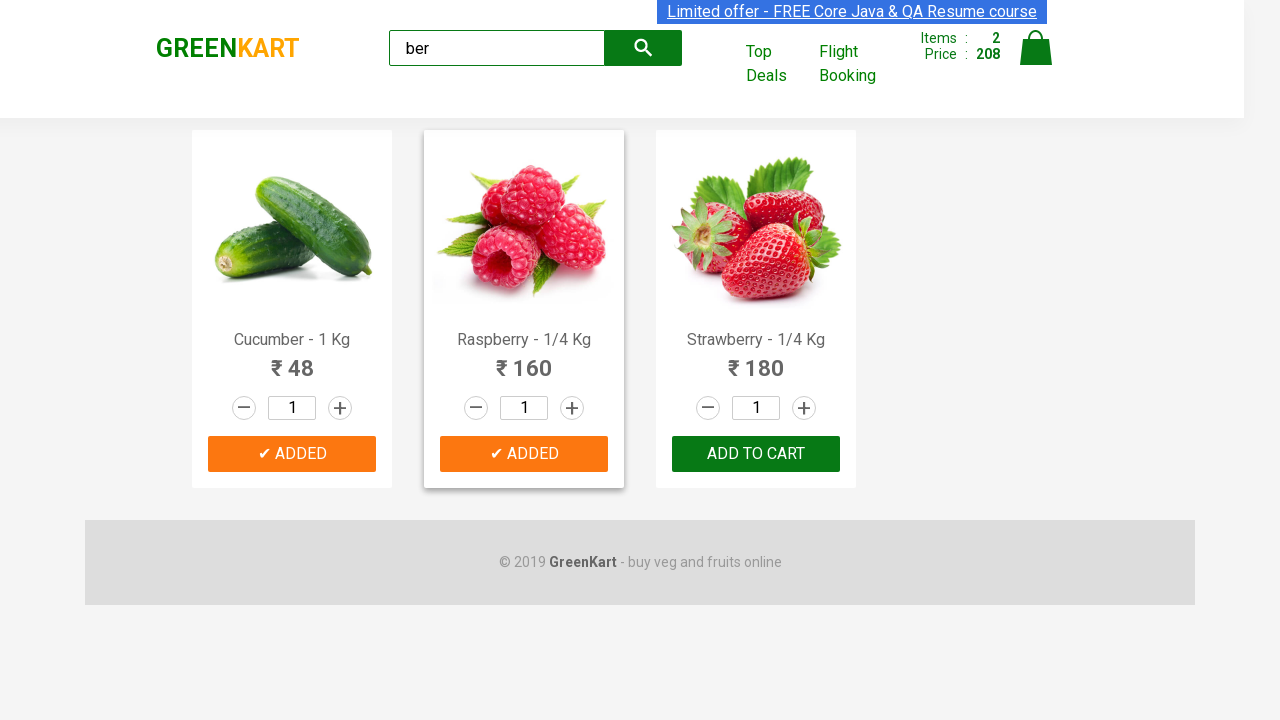

Clicked 'ADD TO CART' button for a product at (756, 454) on xpath=//div[@class='products']/div[@class='product']/div[3]/button >> nth=2
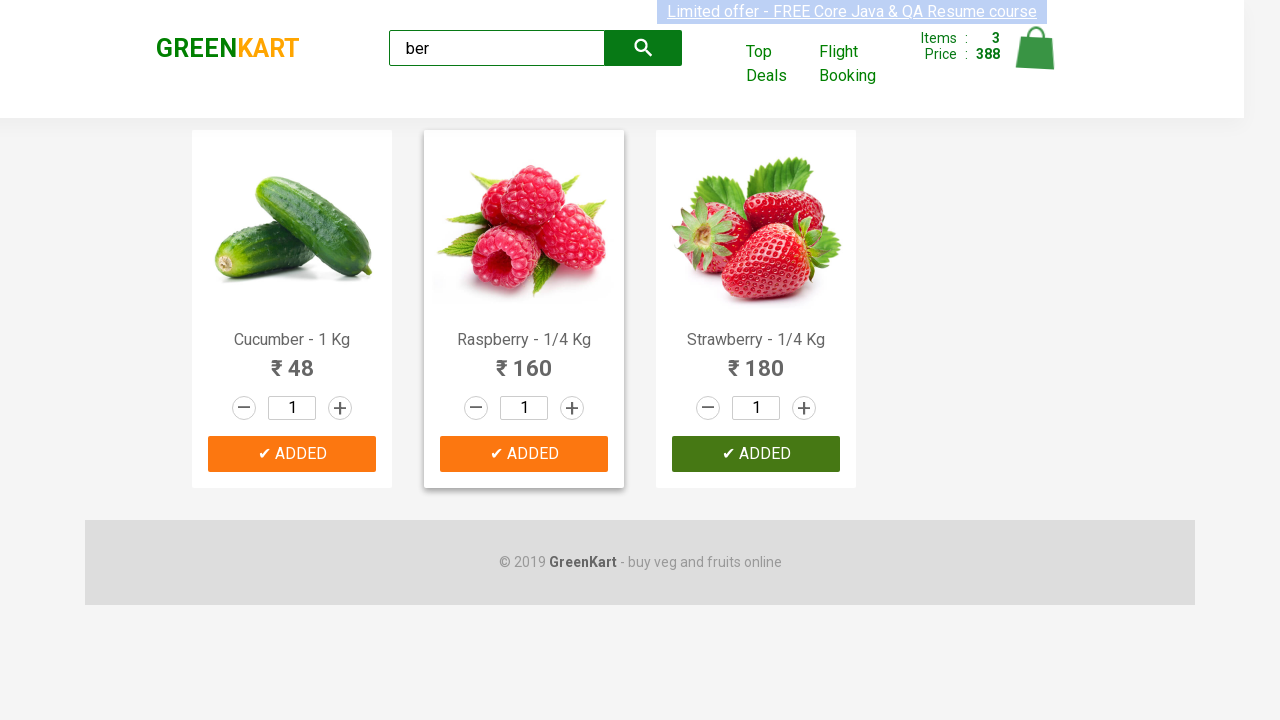

Waited for add to cart action to complete
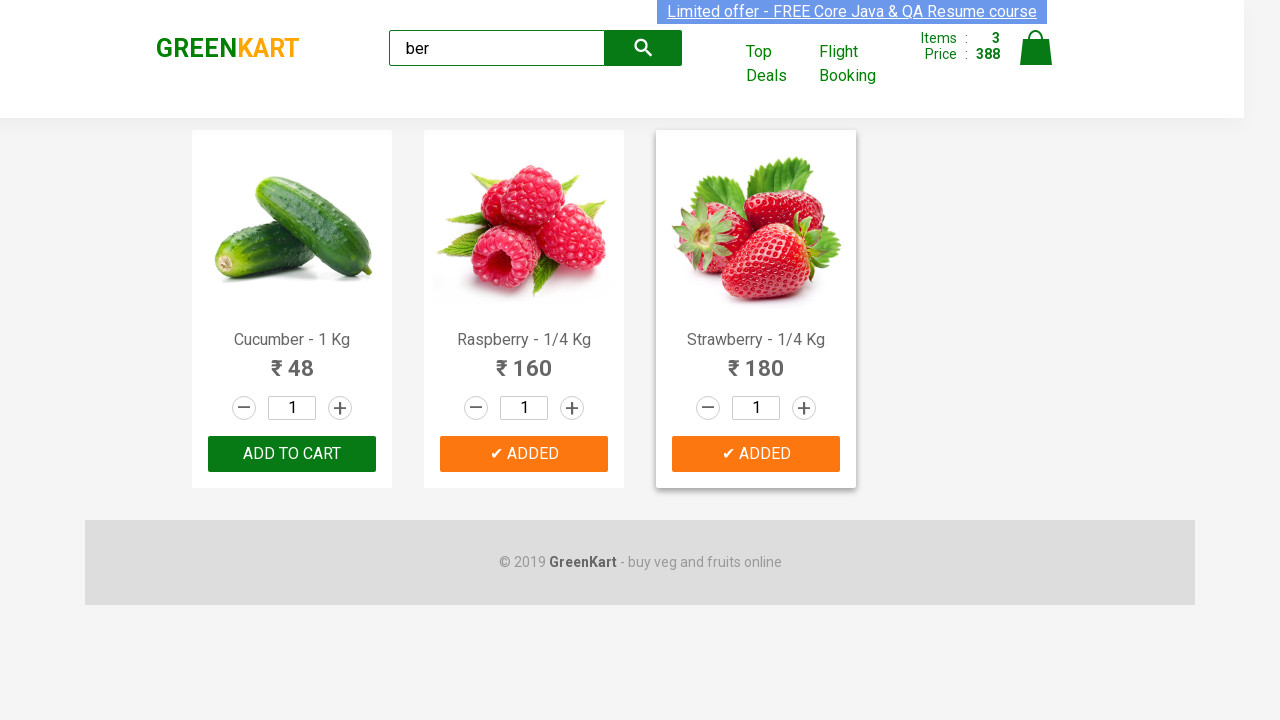

Verified cart contains 3 items
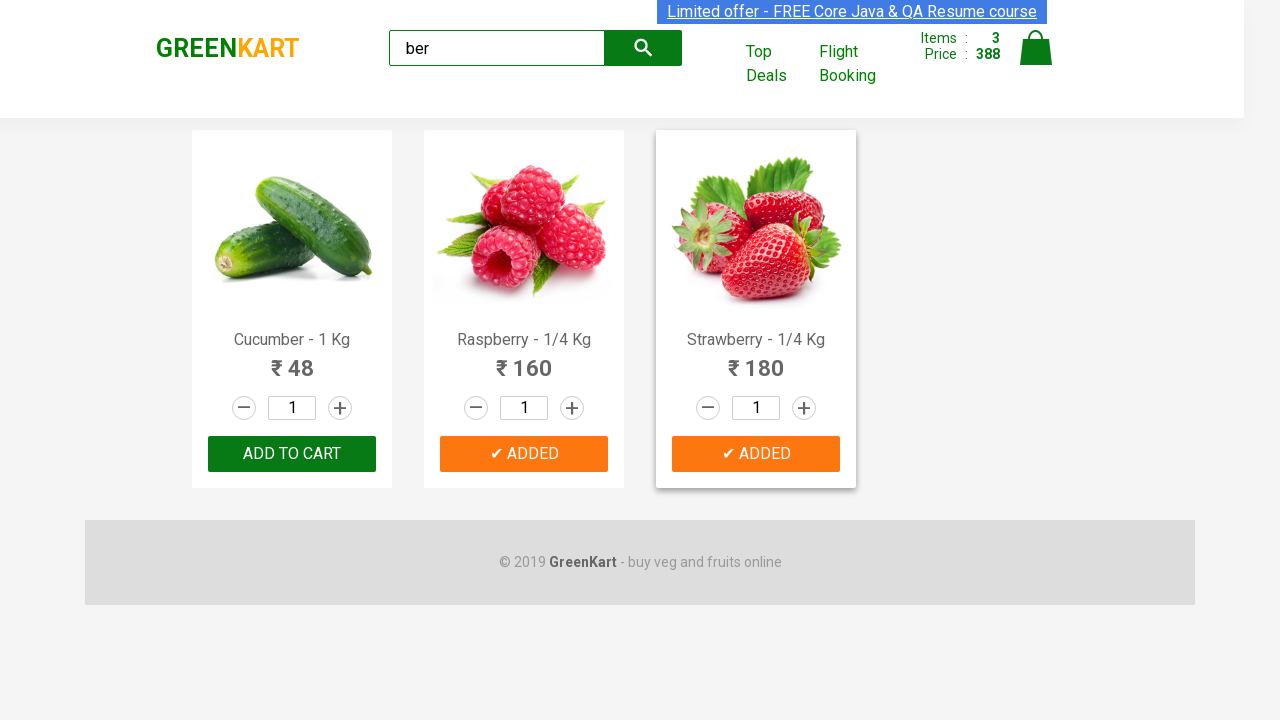

Clicked cart icon to open cart at (1036, 48) on img[alt='Cart']
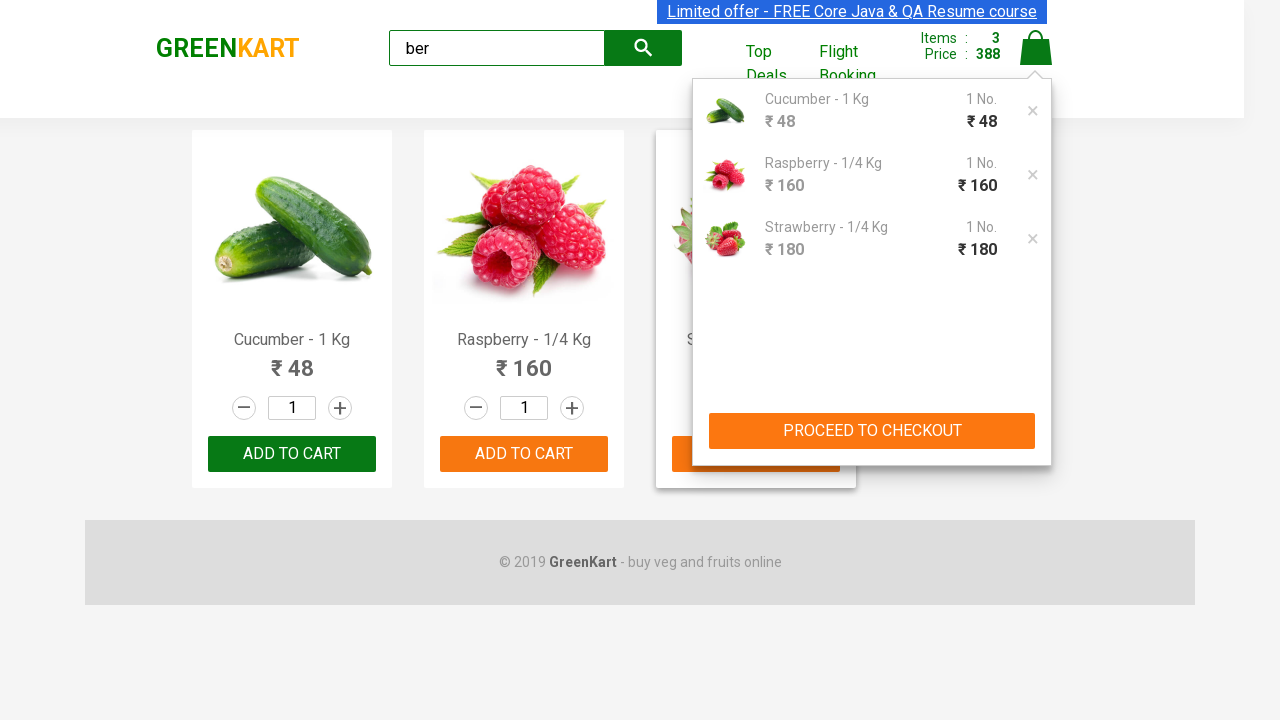

Clicked 'PROCEED TO CHECKOUT' button at (872, 431) on xpath=//button[text()='PROCEED TO CHECKOUT']
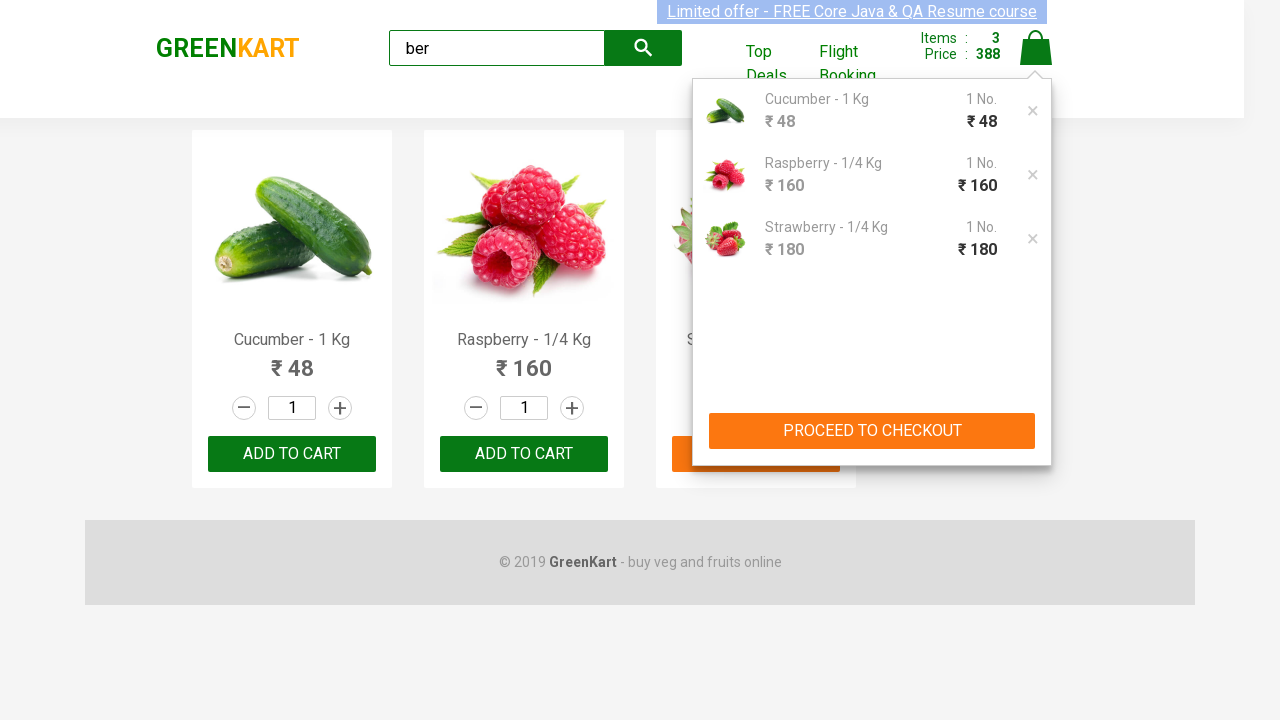

Entered promo code 'rahulshettyacademy' on input.promoCode
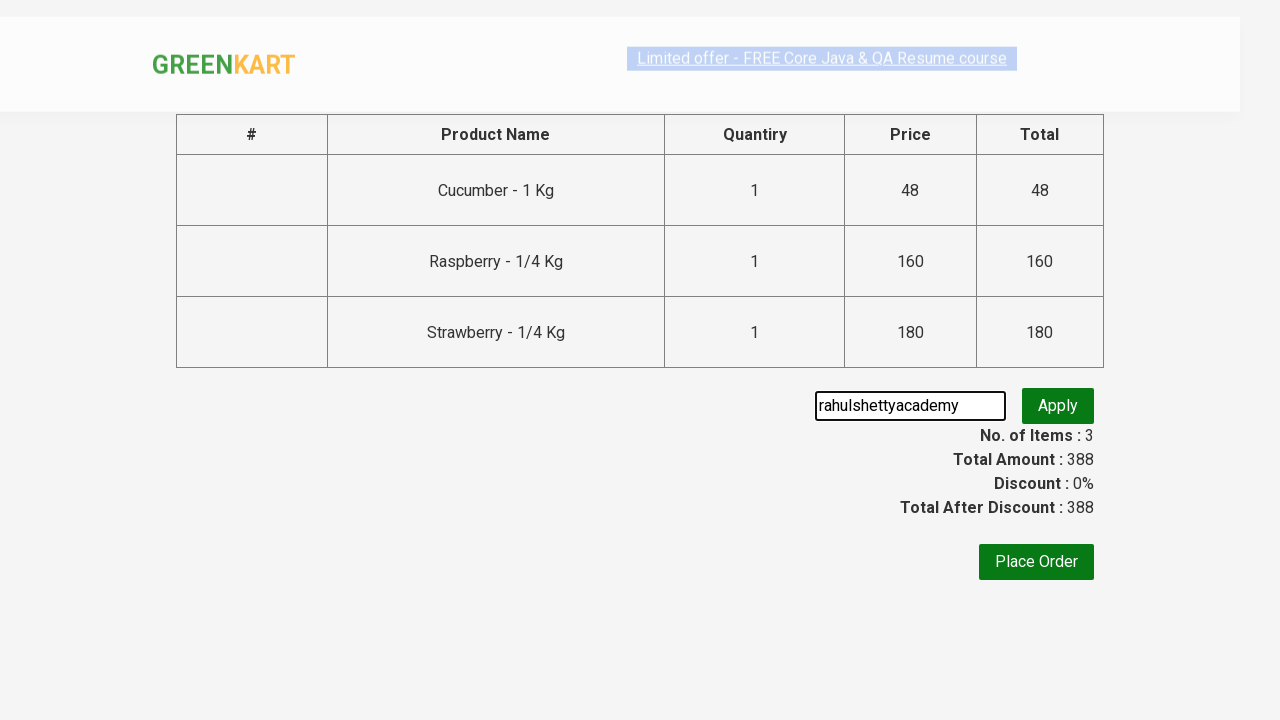

Clicked button to apply promo code at (1058, 406) on .promoBtn
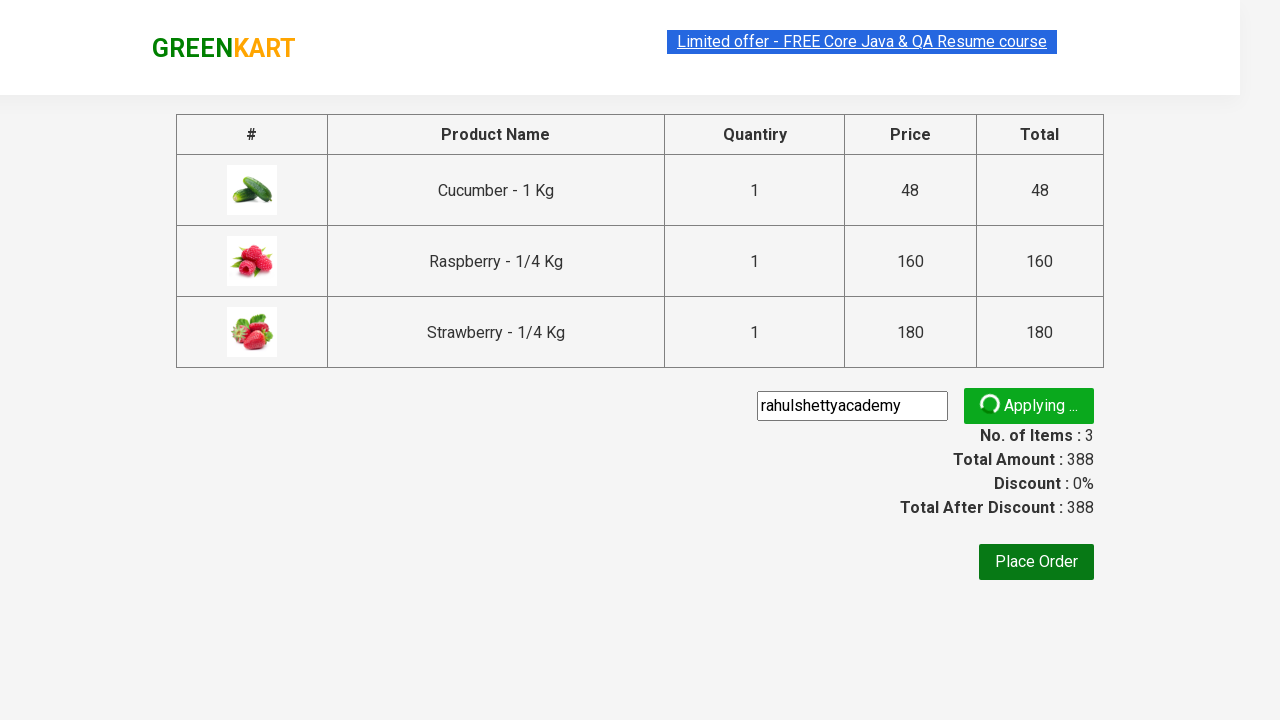

Waited for promo code response message to appear
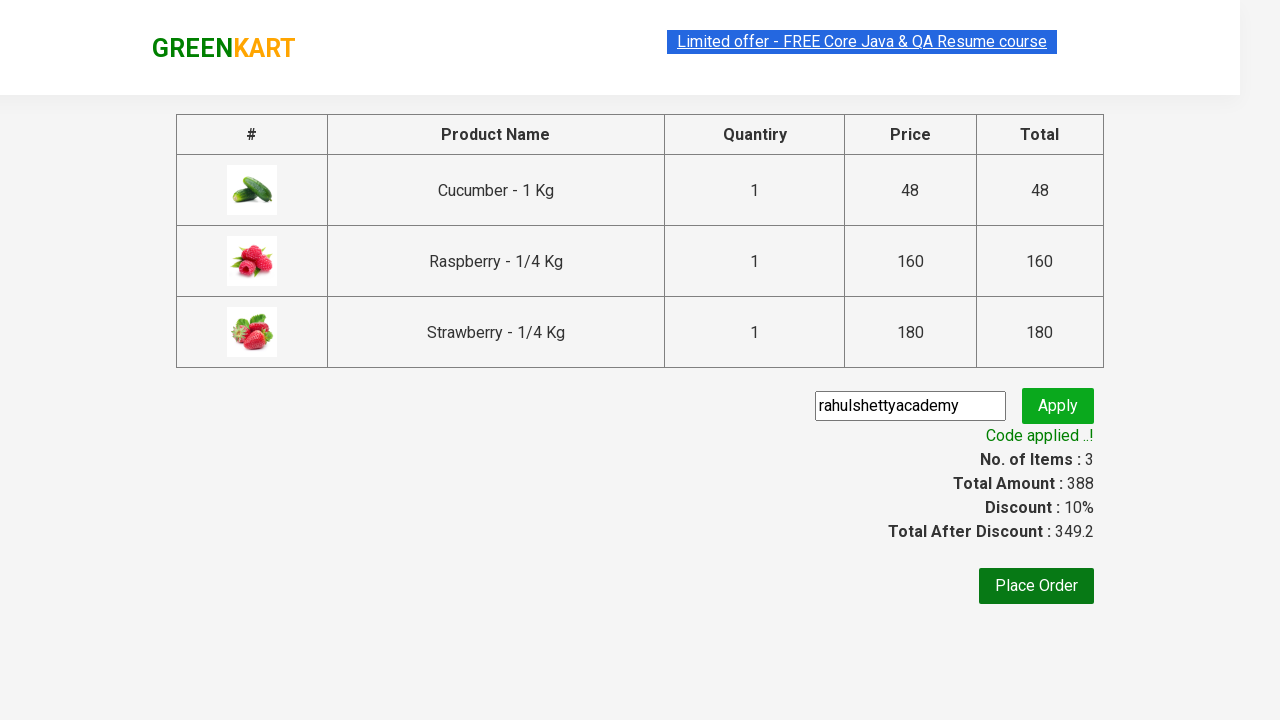

Verified promo code was successfully applied
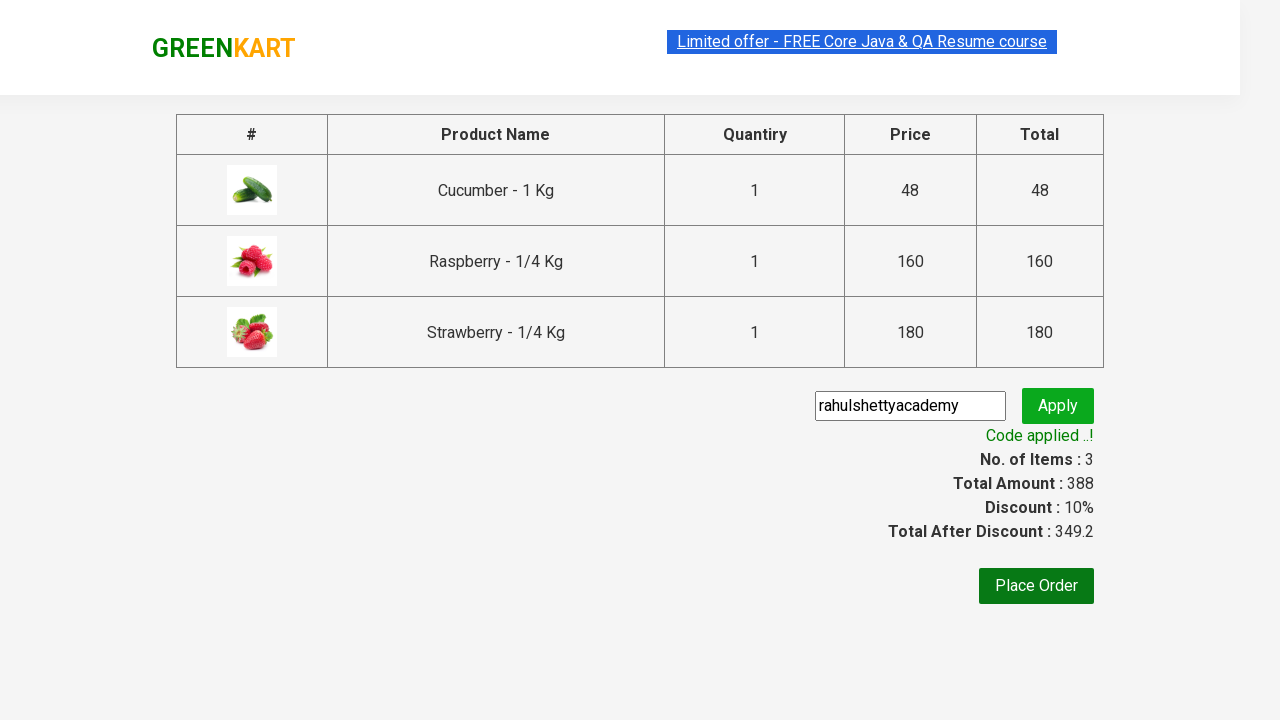

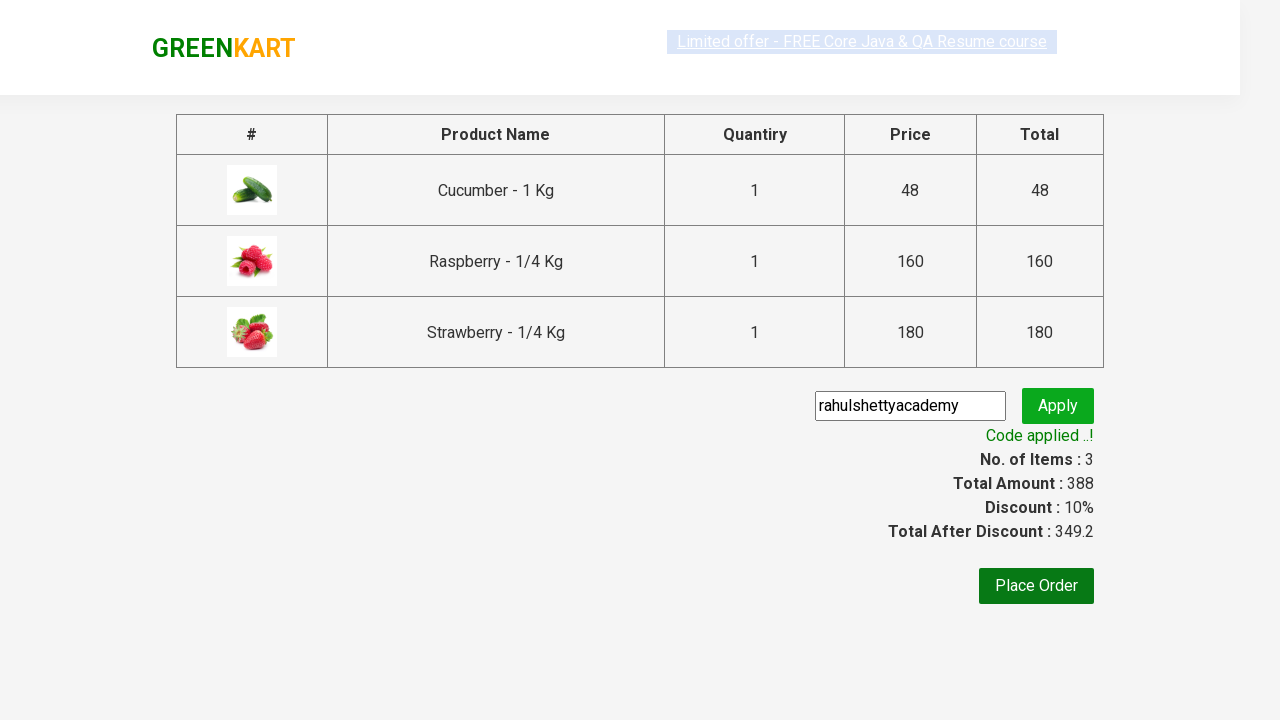